Tests checkbox toggle functionality by clicking a checkbox to select it, then clicking again to deselect it

Starting URL: https://rahulshettyacademy.com/AutomationPractice/

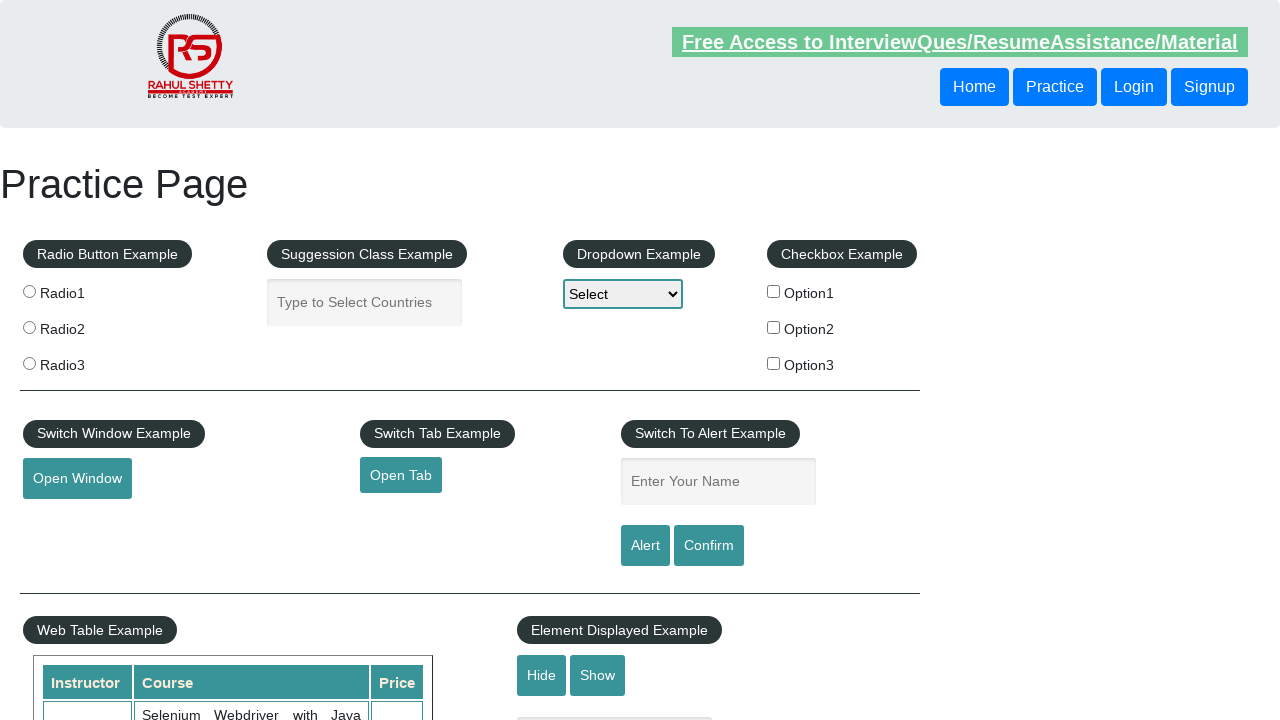

Navigated to AutomationPractice homepage
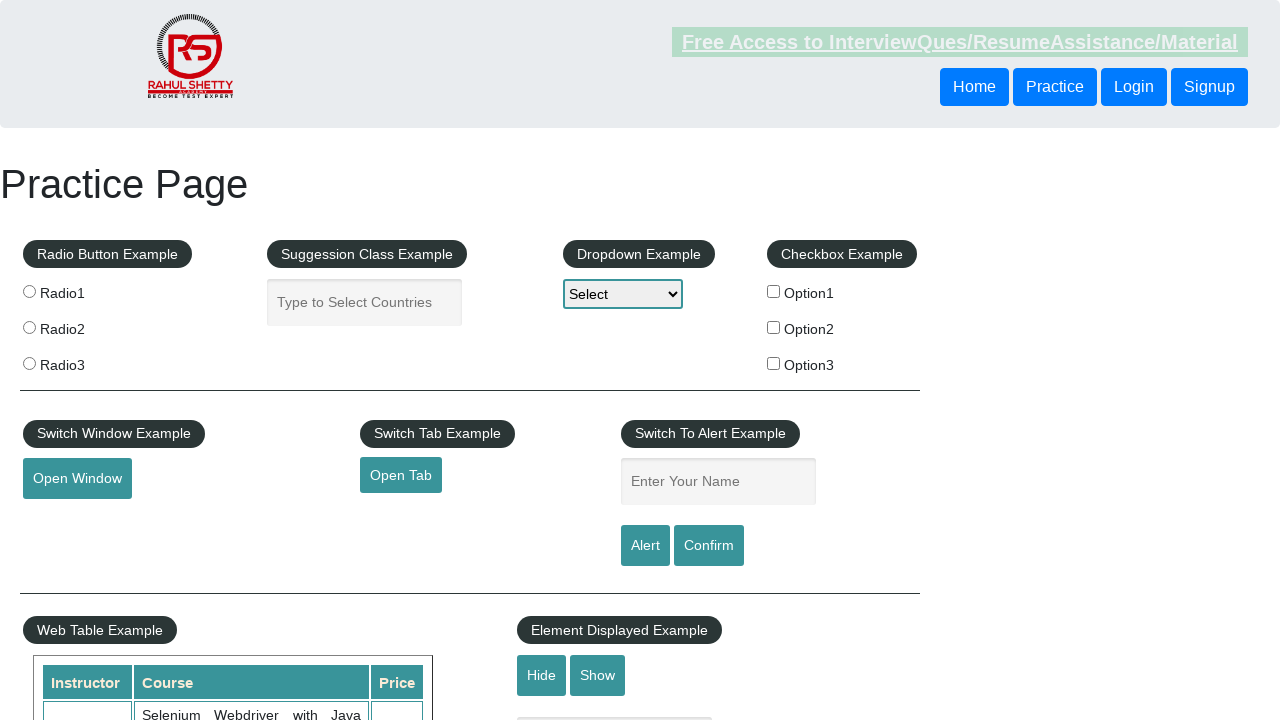

Clicked checkbox option 1 to select it at (774, 291) on input#checkBoxOption1
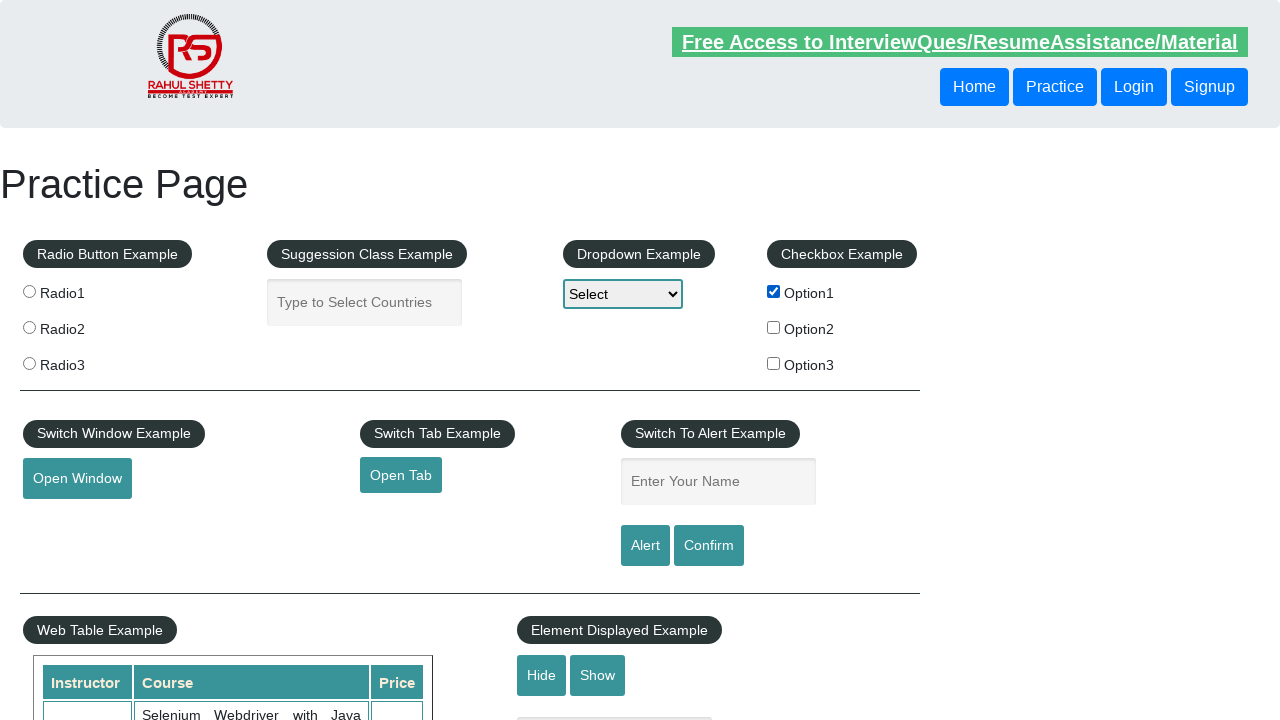

Waited 2 seconds
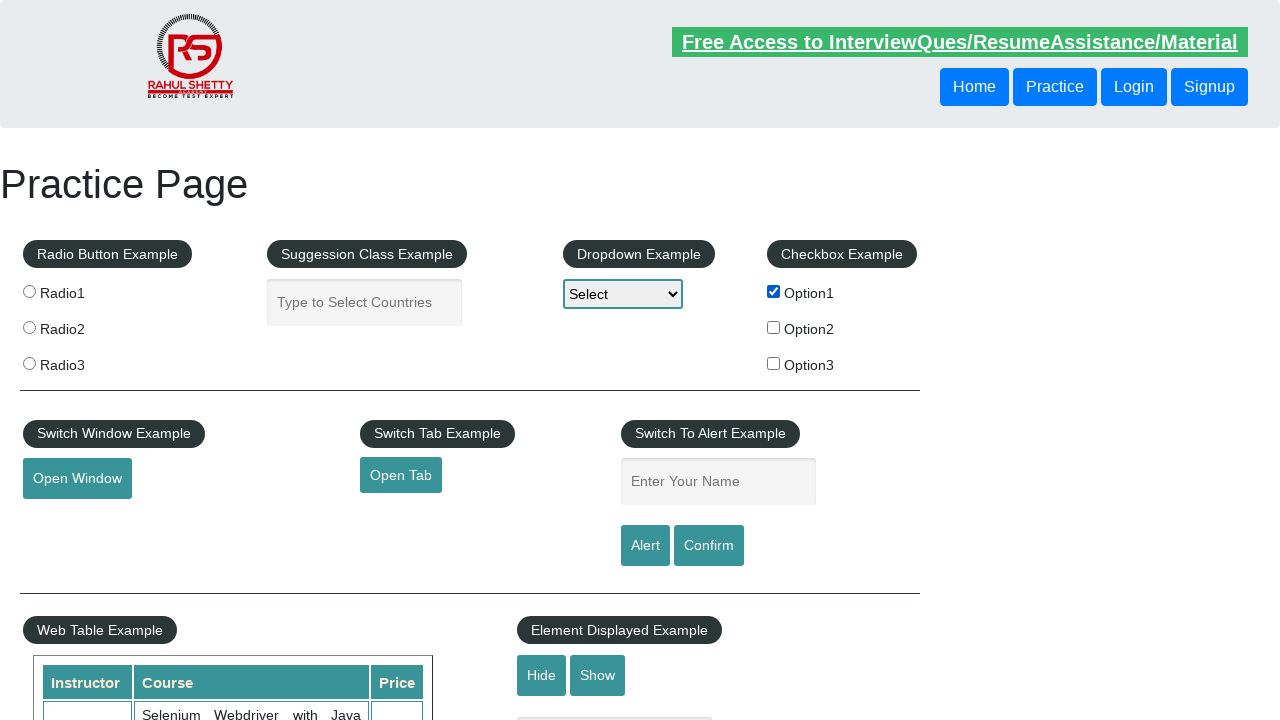

Clicked checkbox option 1 again to deselect it at (774, 291) on input#checkBoxOption1
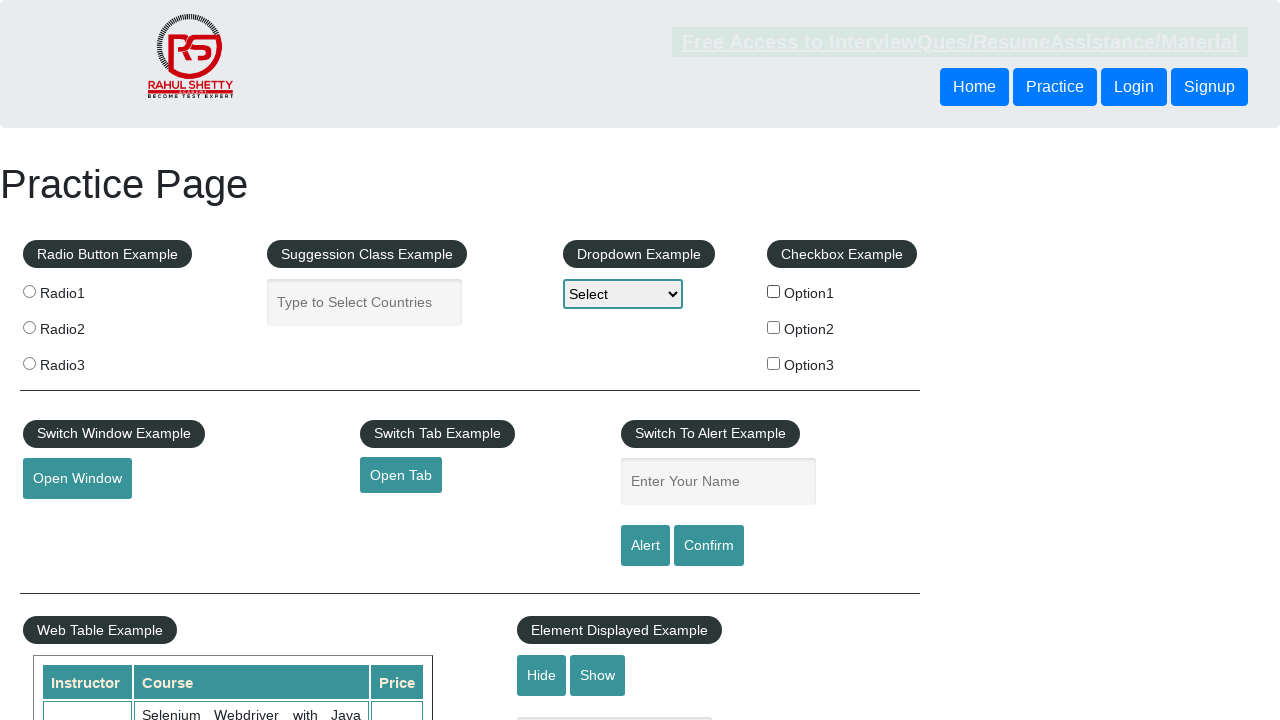

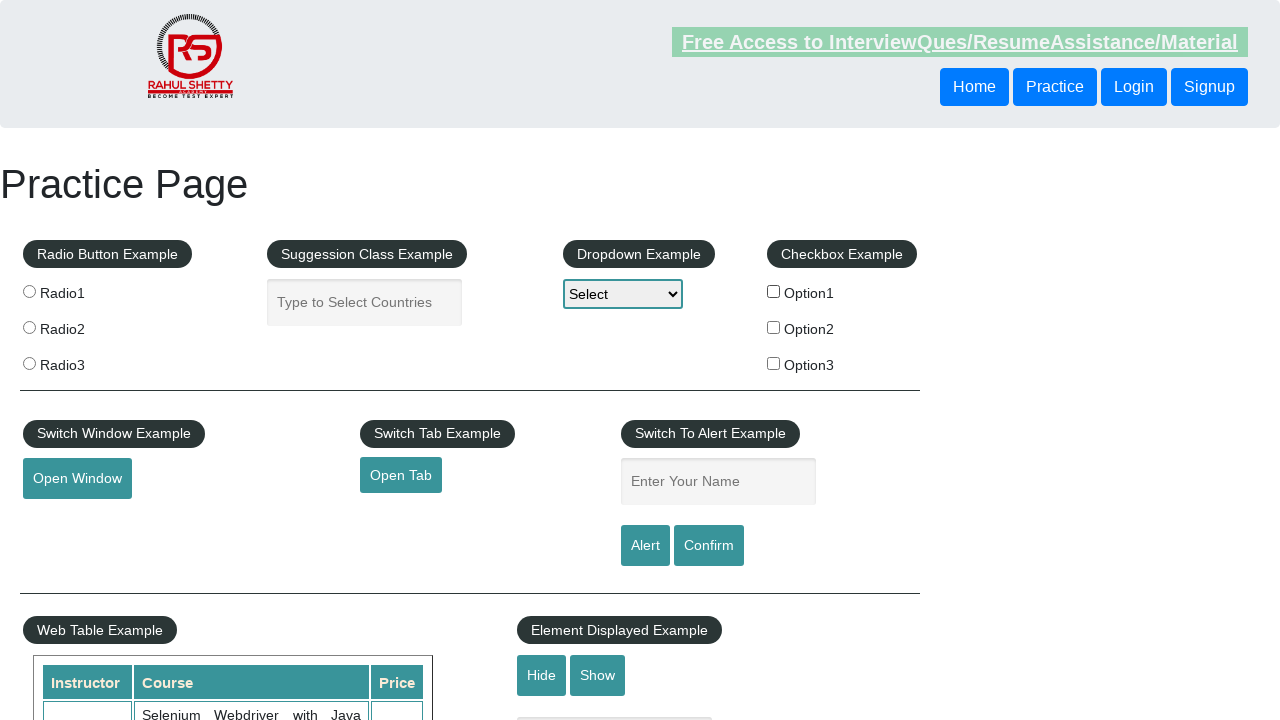